Simple navigation test that loads the HYR Tutorials website homepage

Starting URL: https://www.hyrtutorials.com/

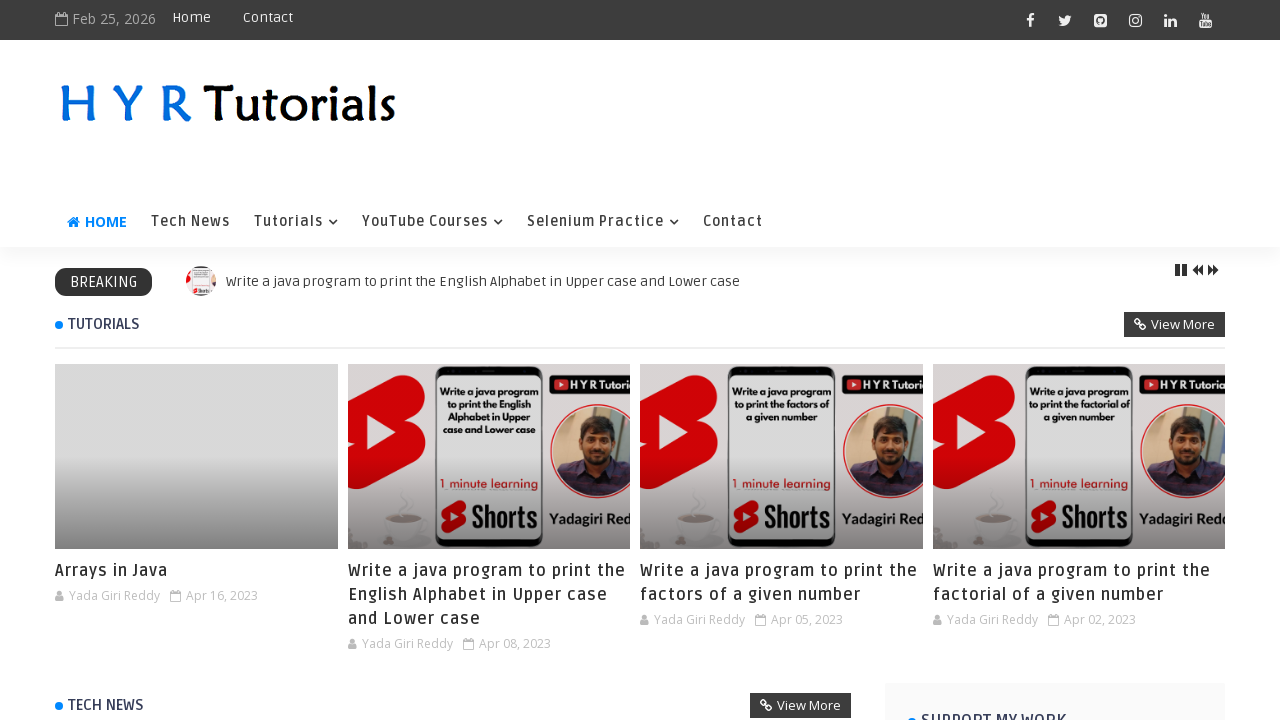

HYR Tutorials homepage loaded and DOM content ready
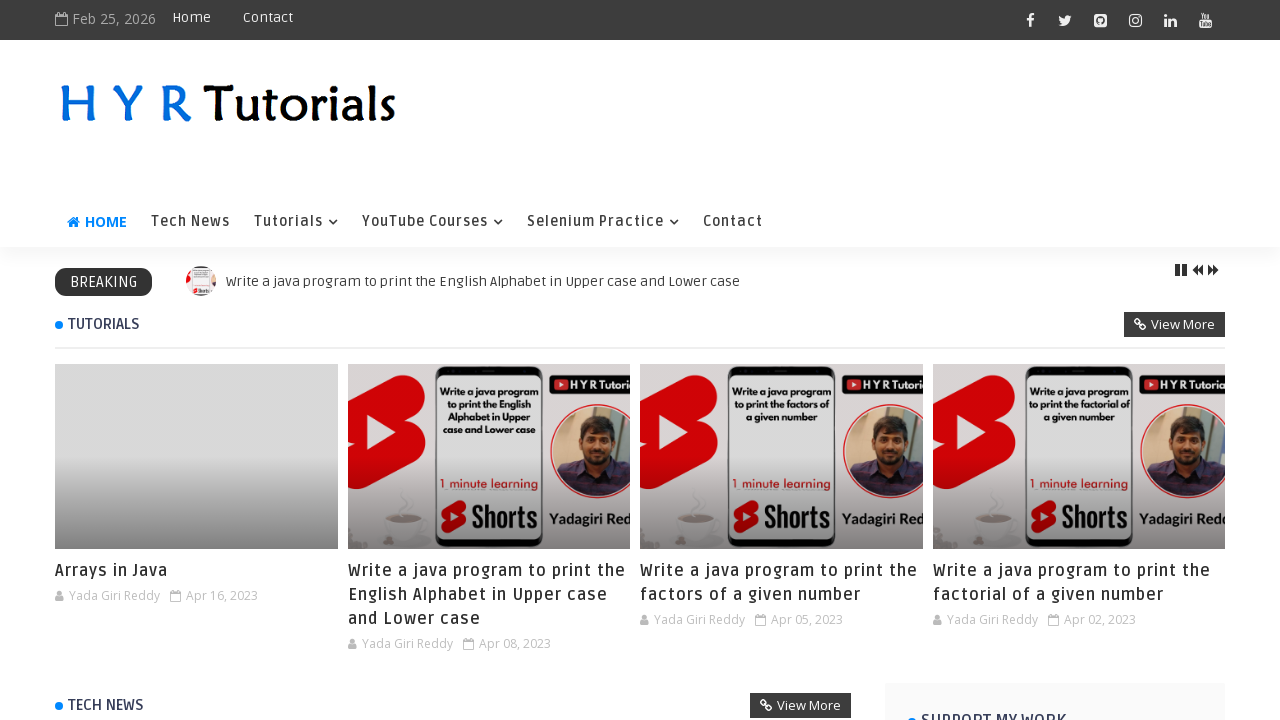

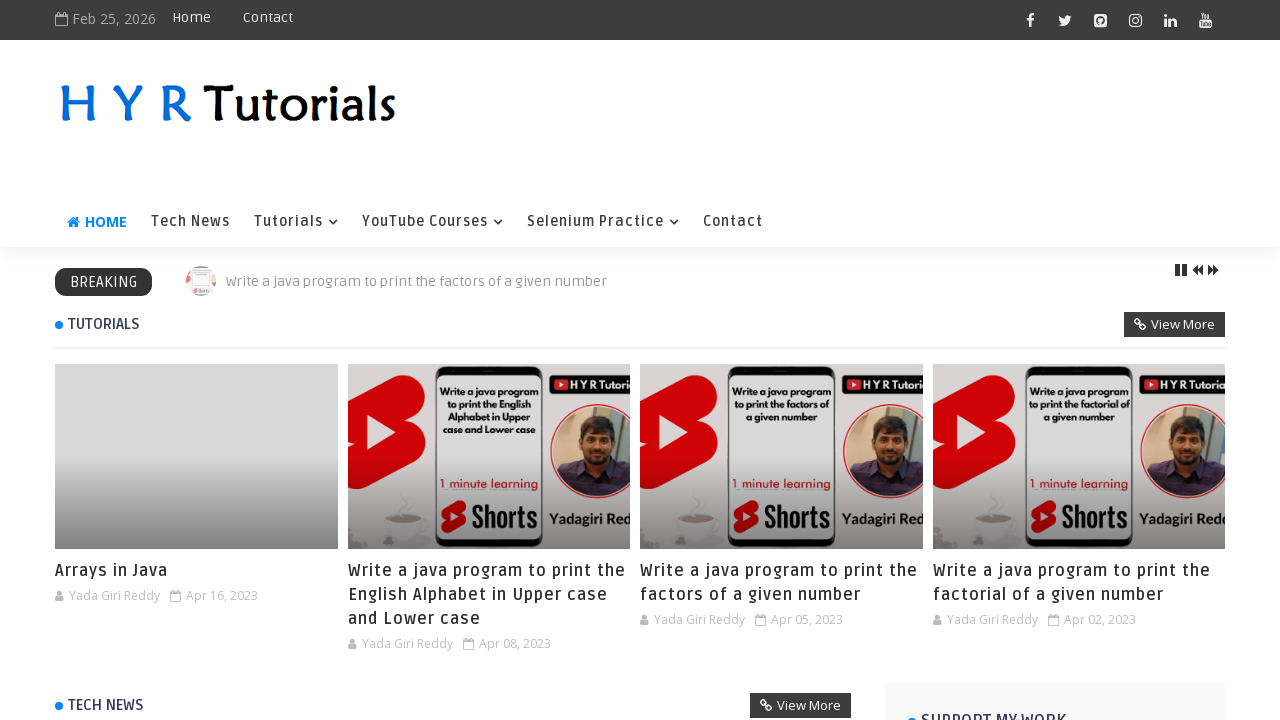